Navigates to Rahul Shetty Academy website and verifies the page loads by checking the title

Starting URL: https://rahulshettyacademy.com/

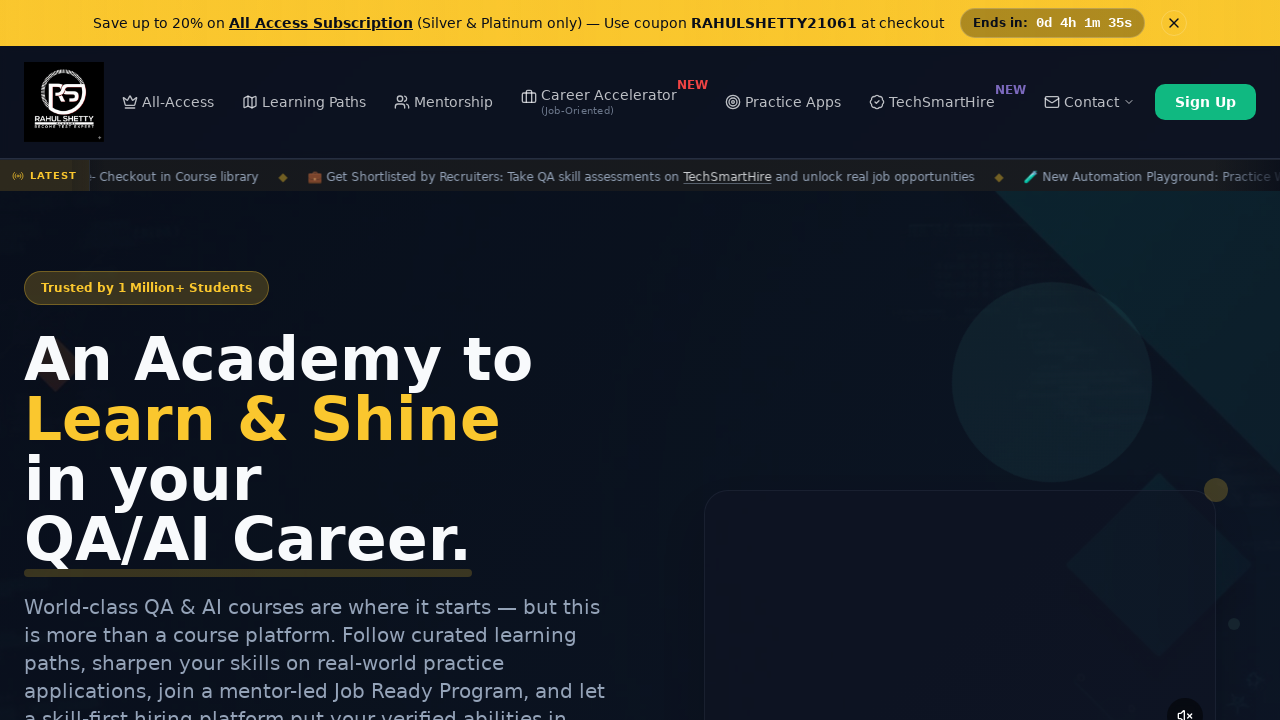

Waited for page to load (domcontentloaded state)
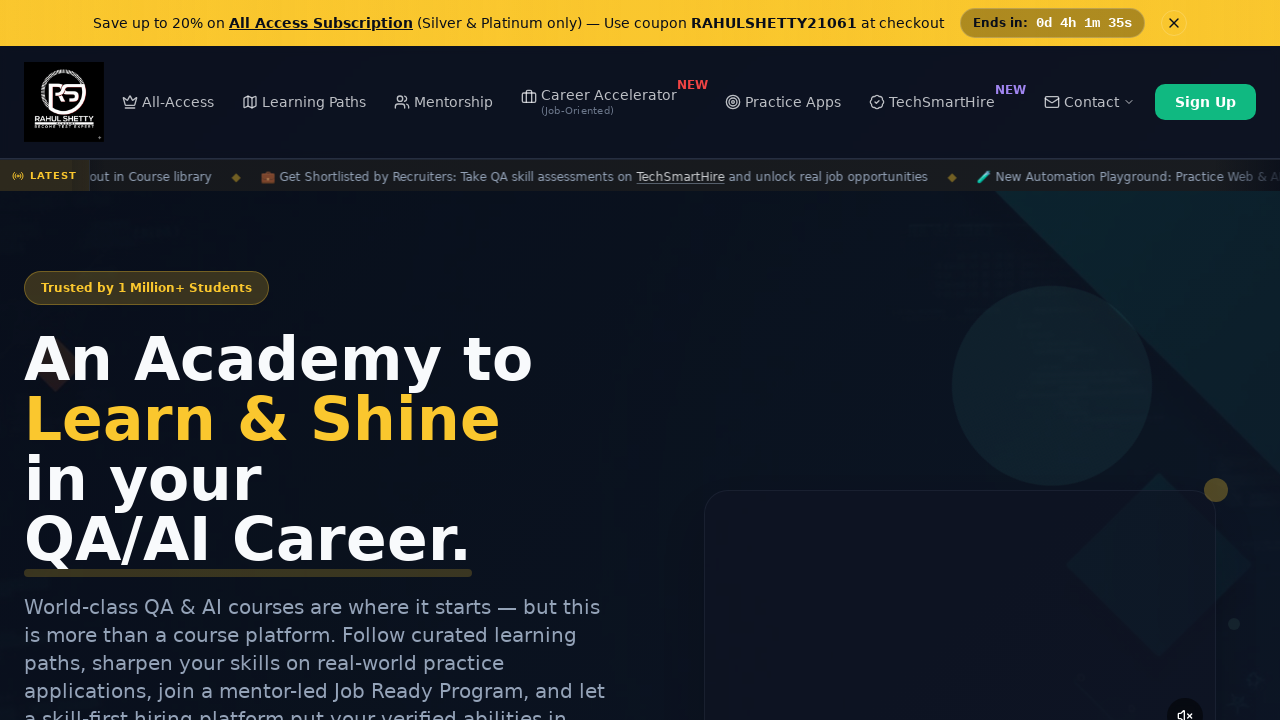

Retrieved page title: Rahul Shetty Academy | QA Automation, Playwright, AI Testing & Online Training
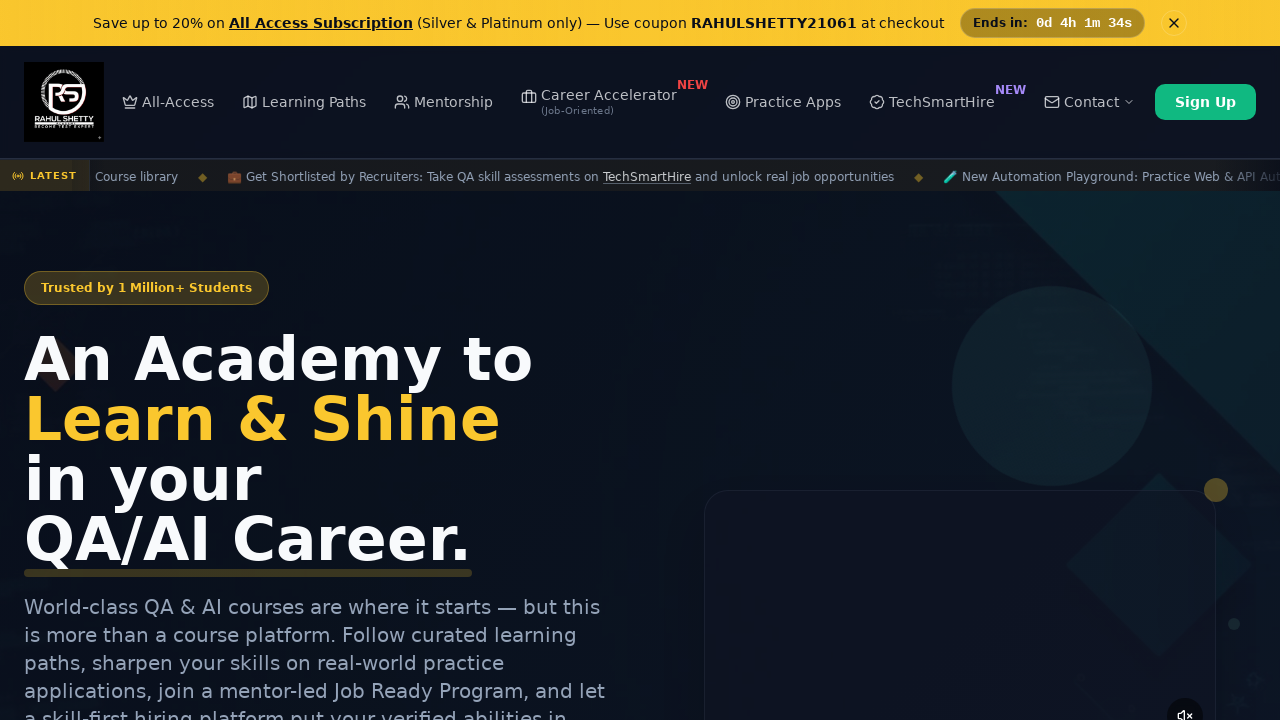

Printed page title to console
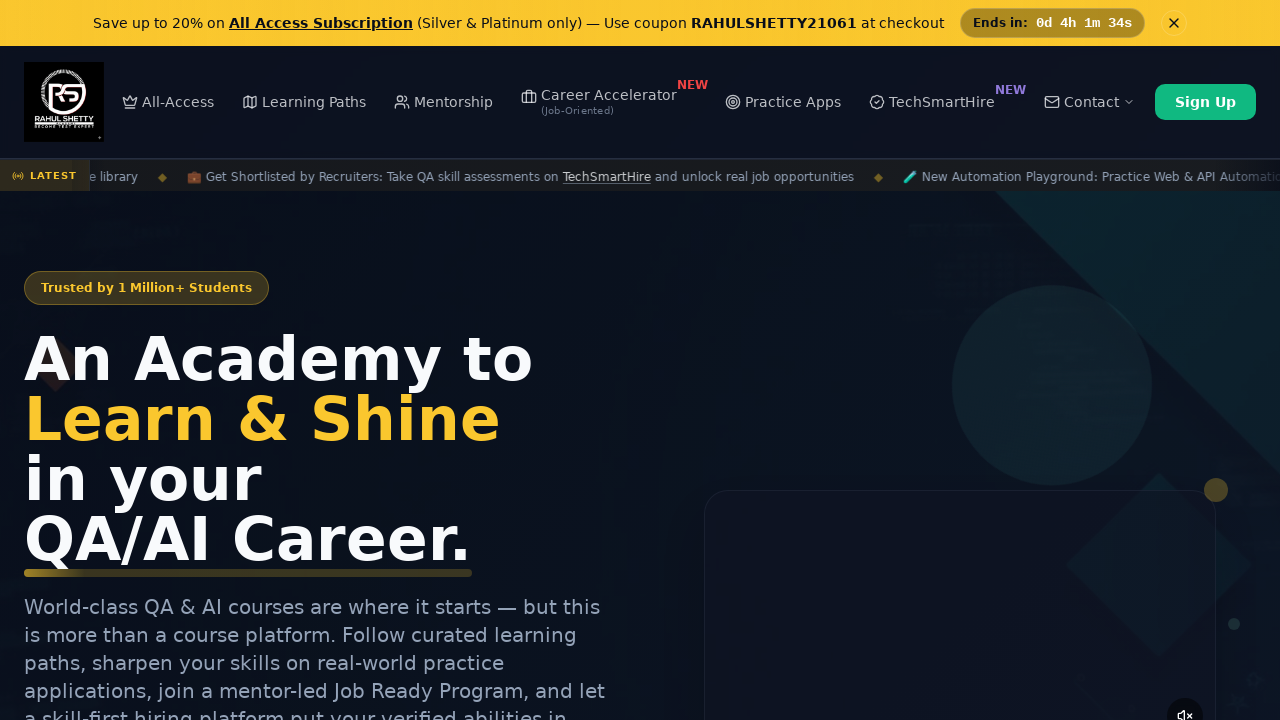

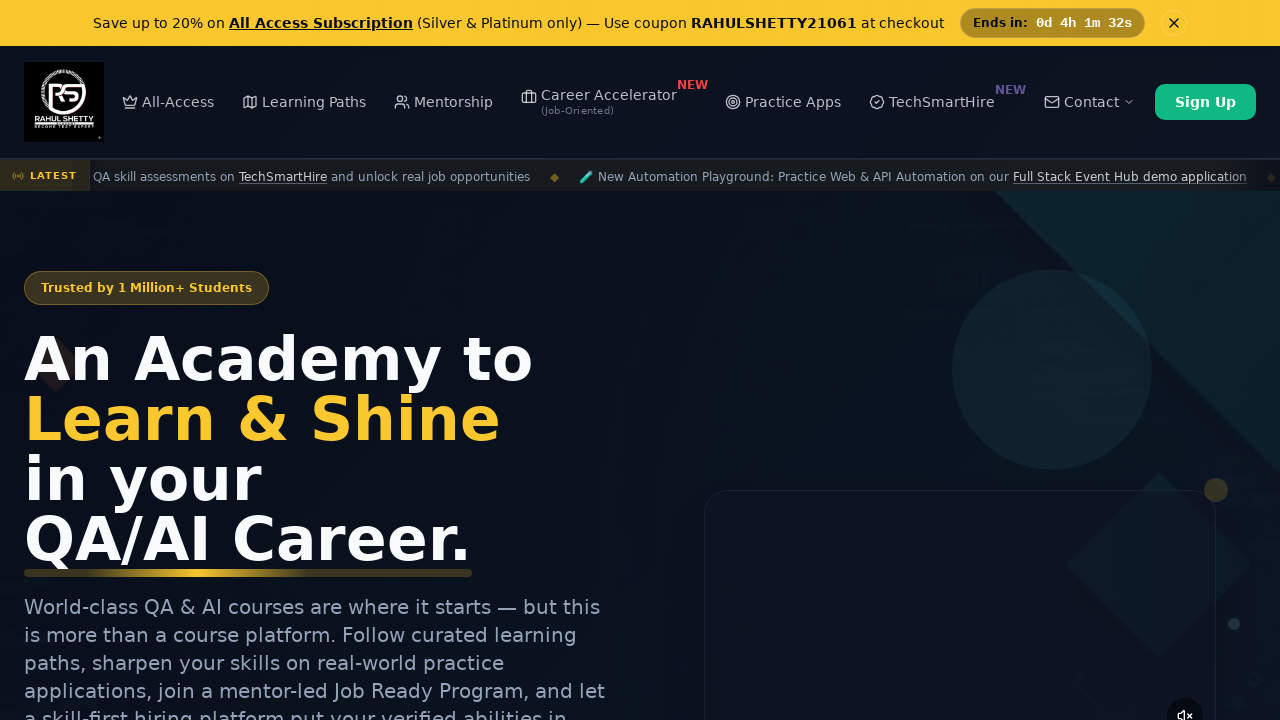